Tests the search functionality on an e-commerce site by searching for "iphone" and submitting the search form

Starting URL: https://ecommerce-playground.lambdatest.io/

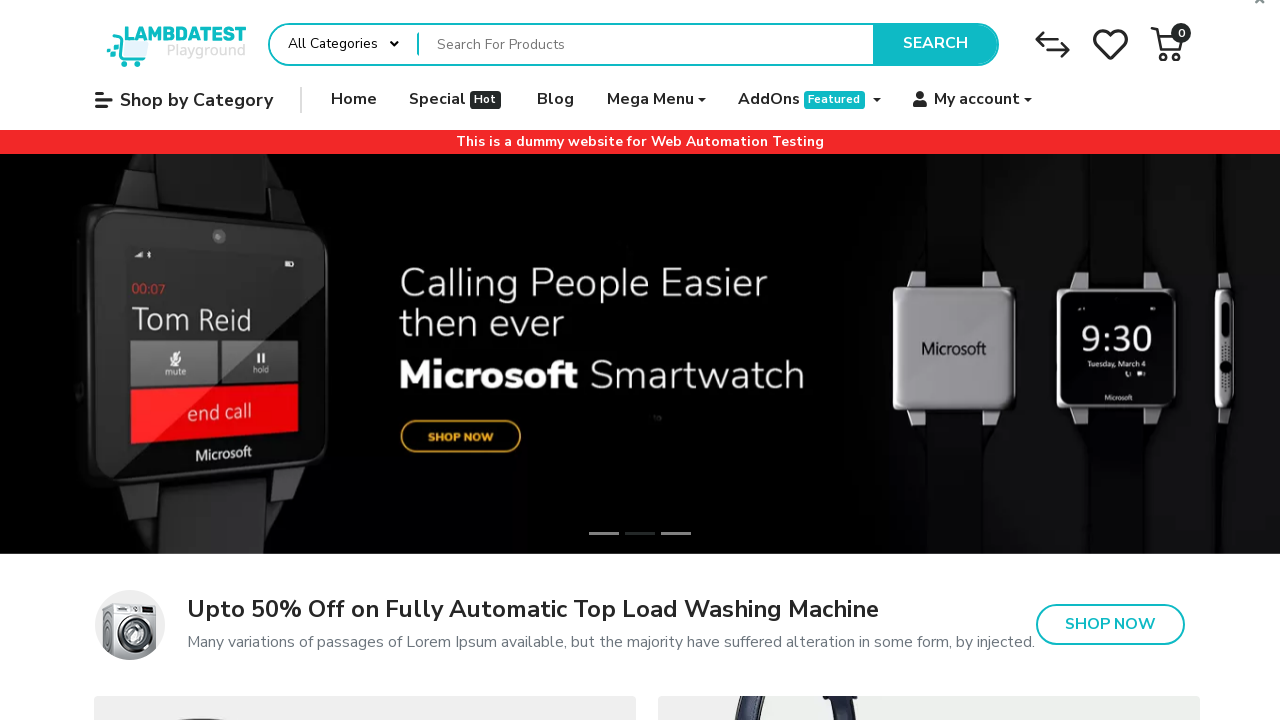

Filled search field with 'iphone' on input[name='search']
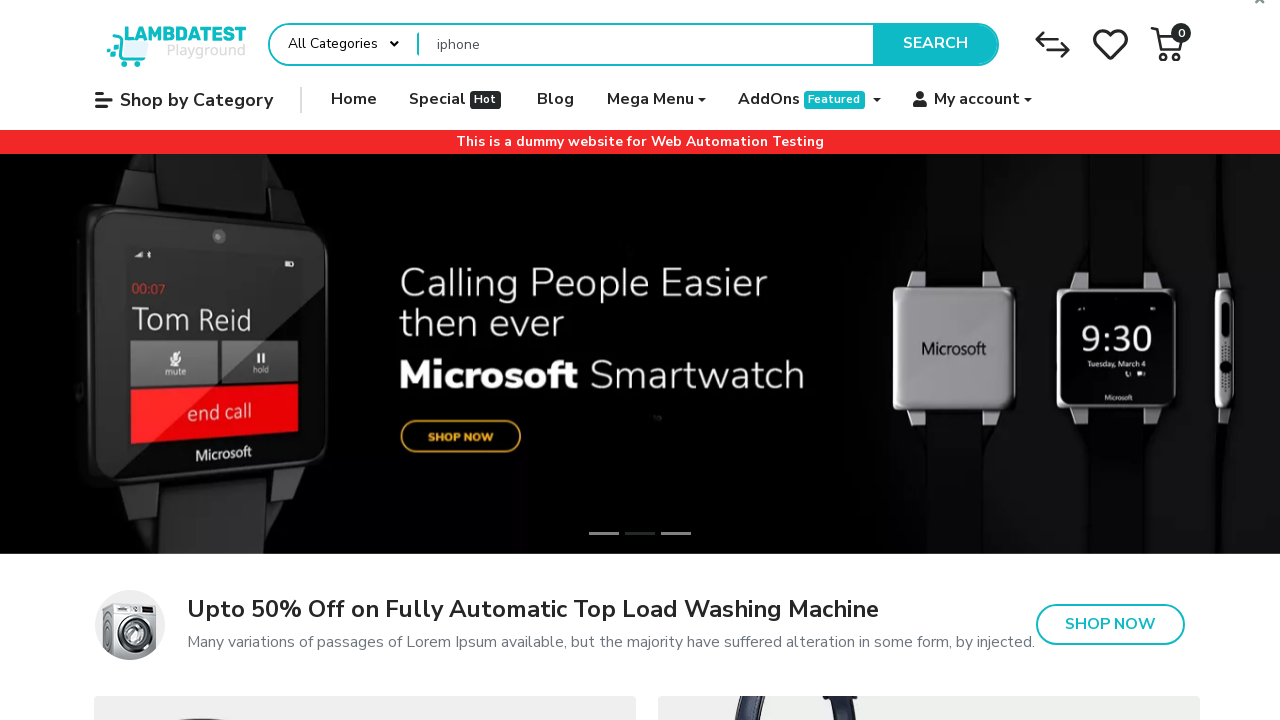

Clicked search submit button at (935, 44) on xpath=//*[@id='search']/div[2]/button
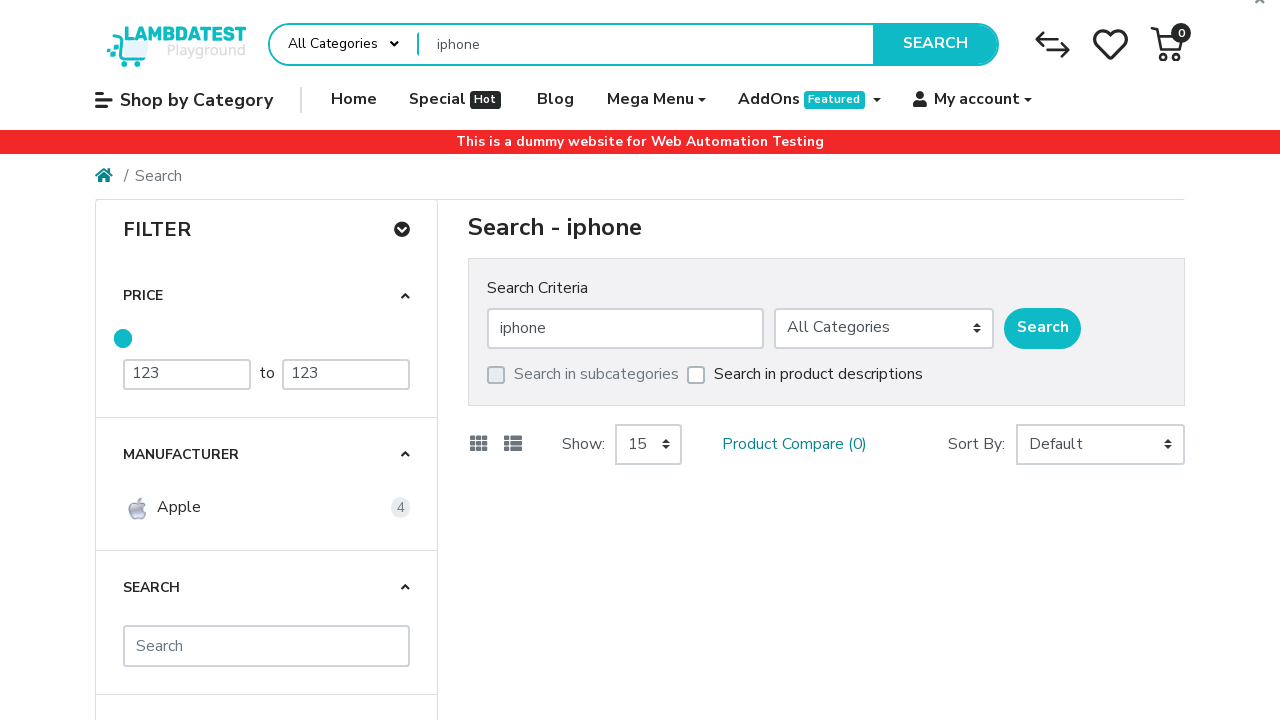

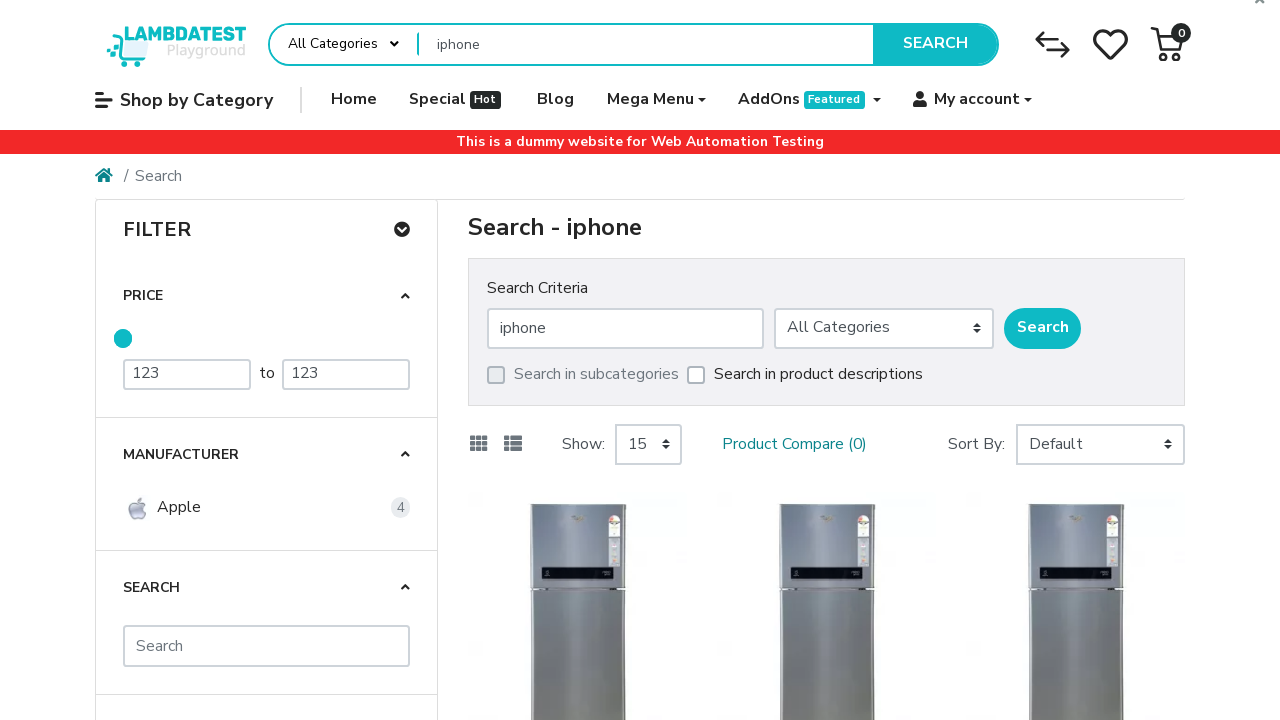